Tests JavaScript prompt alert handling by clicking a button to trigger a prompt, entering text into the prompt dialog, and accepting it

Starting URL: https://seleniumautomationpractice.blogspot.com/2018/01/blog-post.html

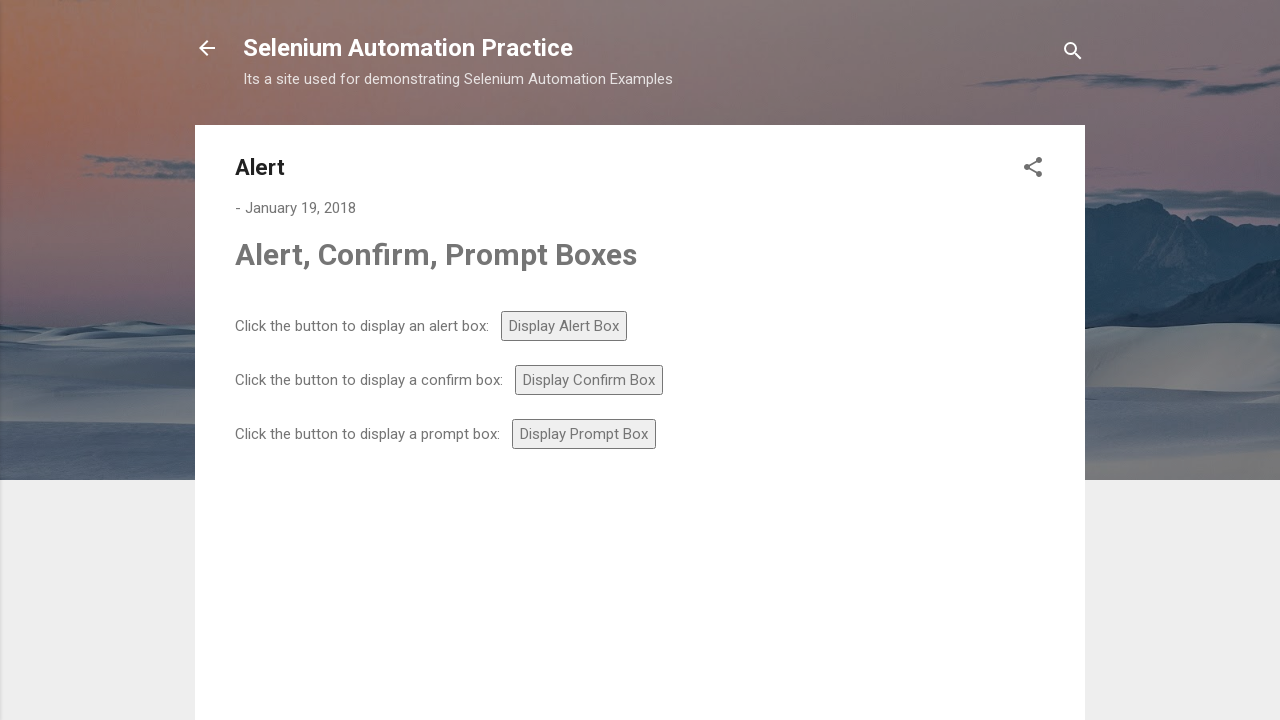

Set up dialog handler to accept prompt with text 'Michael Thompson'
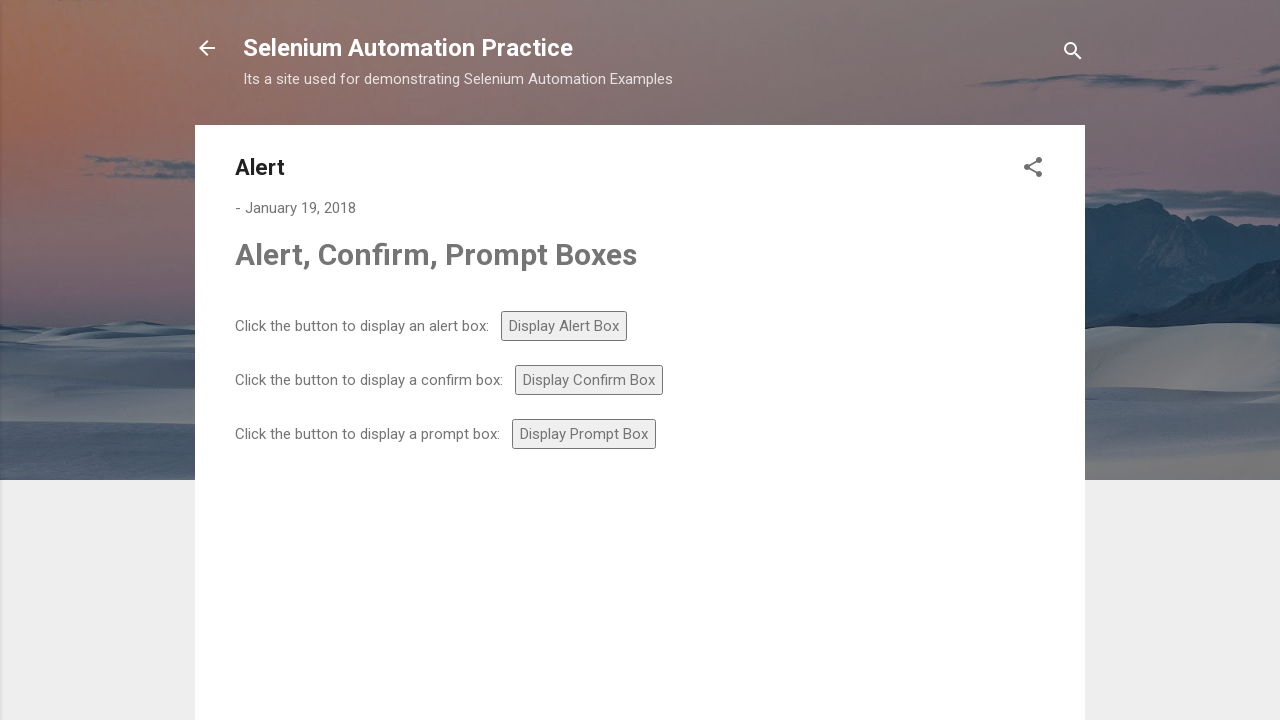

Clicked prompt button to trigger JavaScript prompt alert at (584, 434) on #prompt
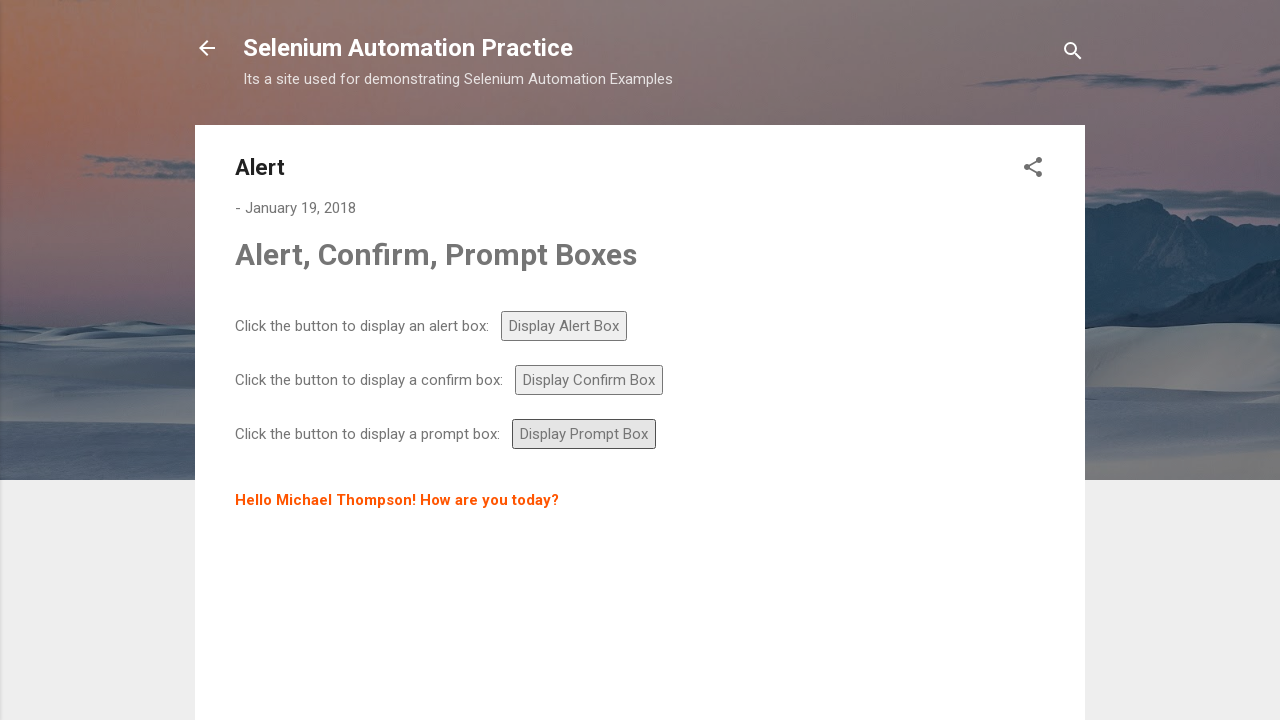

Waited 500ms for prompt dialog interaction to complete
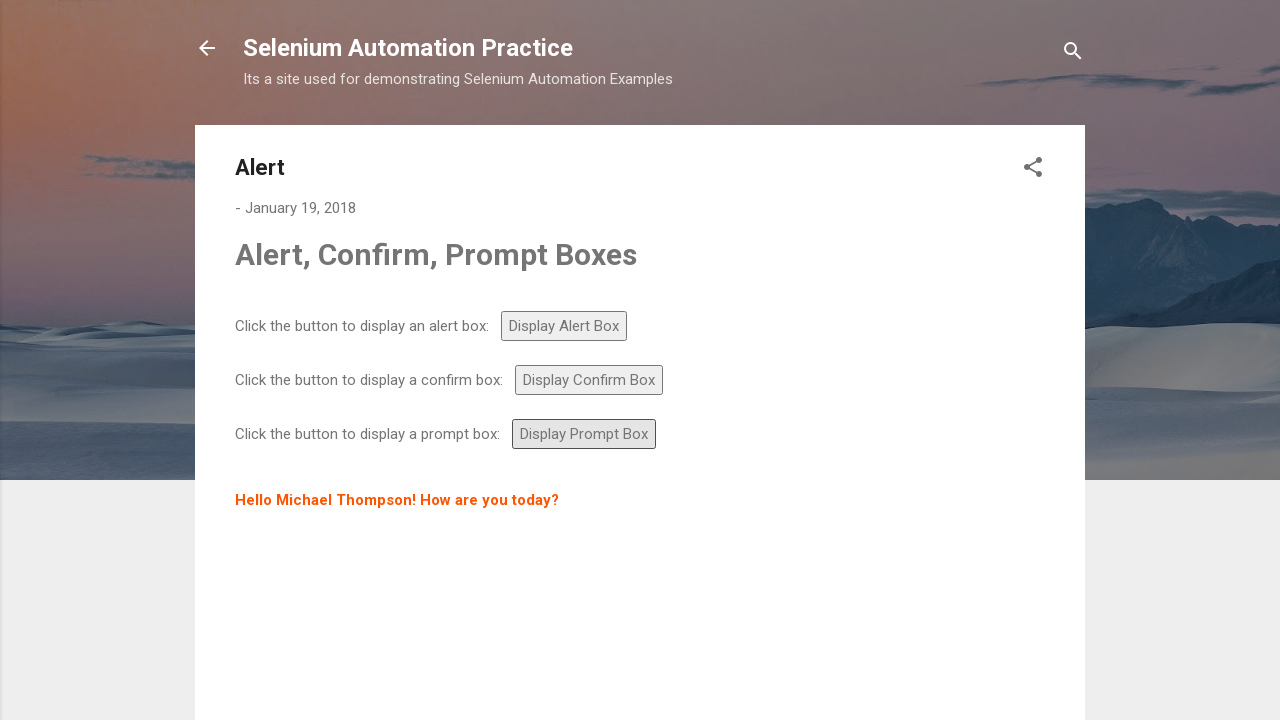

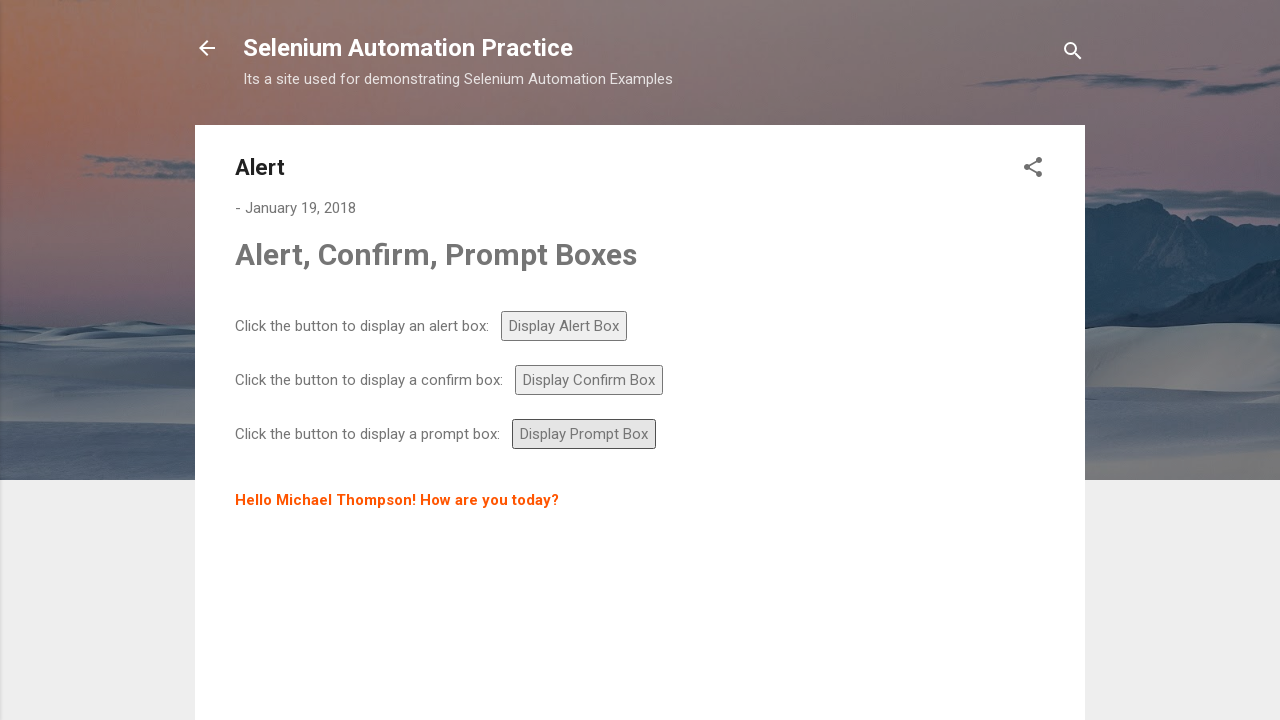